Tests form input and navigation on an Angular practice site by filling a name field, clicking the shop link, and scrolling the page

Starting URL: https://rahulshettyacademy.com/angularpractice/

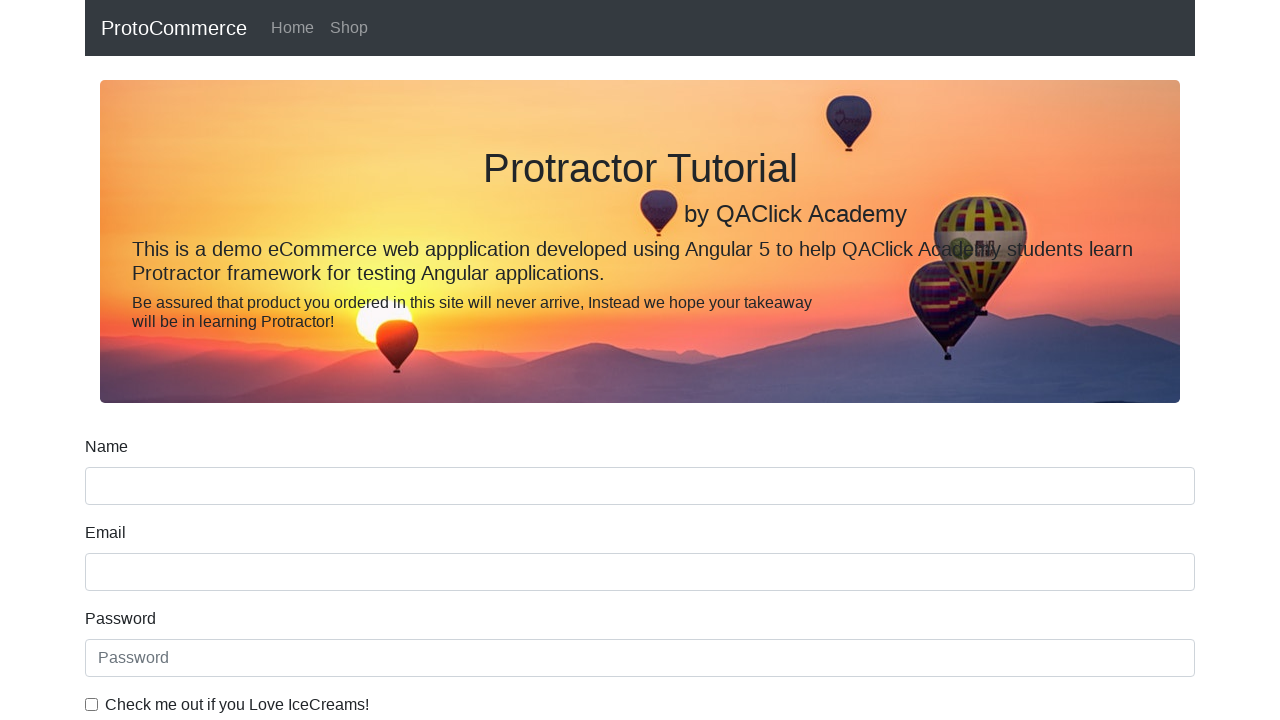

Filled name field with 'hello' on input[name='name']
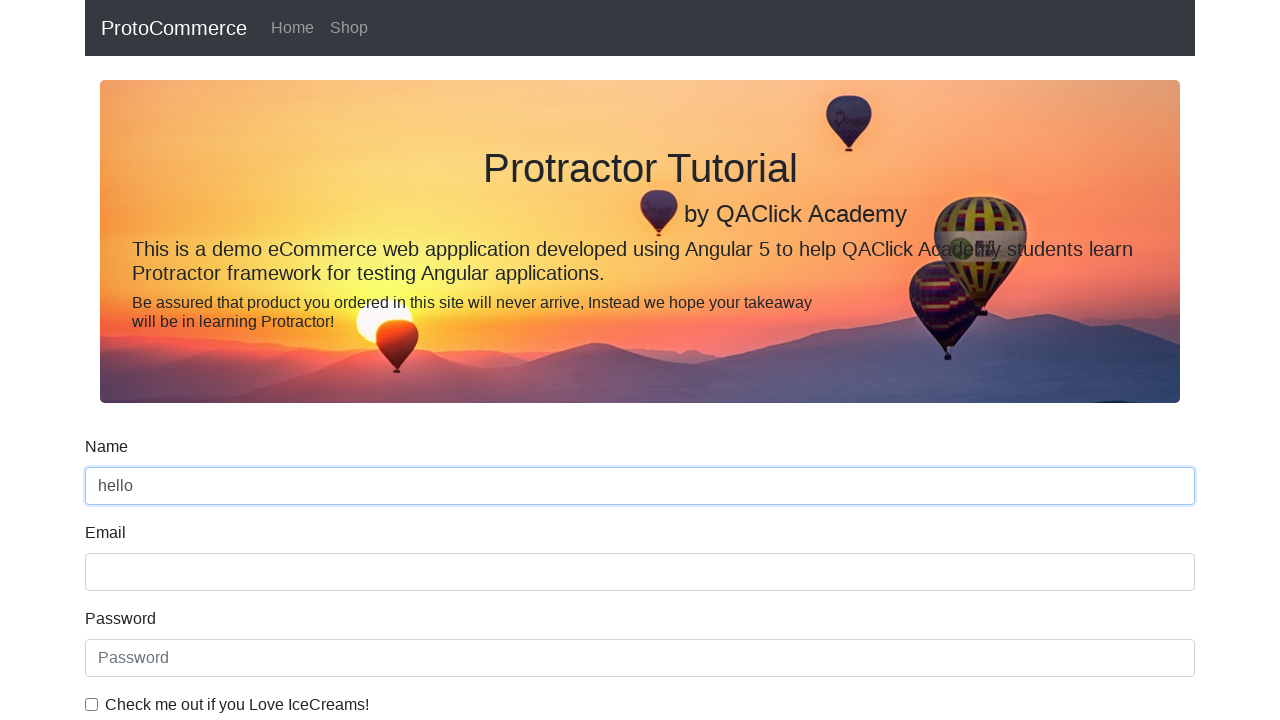

Clicked shop link using JavaScript
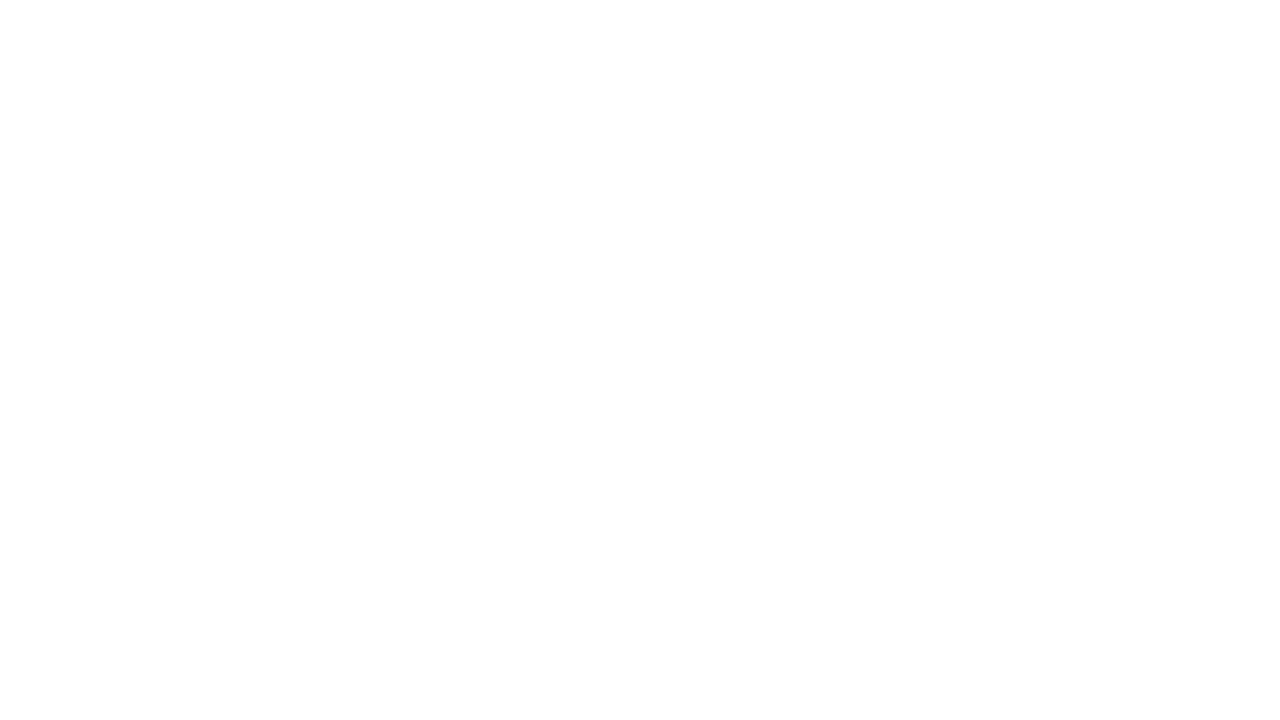

Scrolled page to bottom
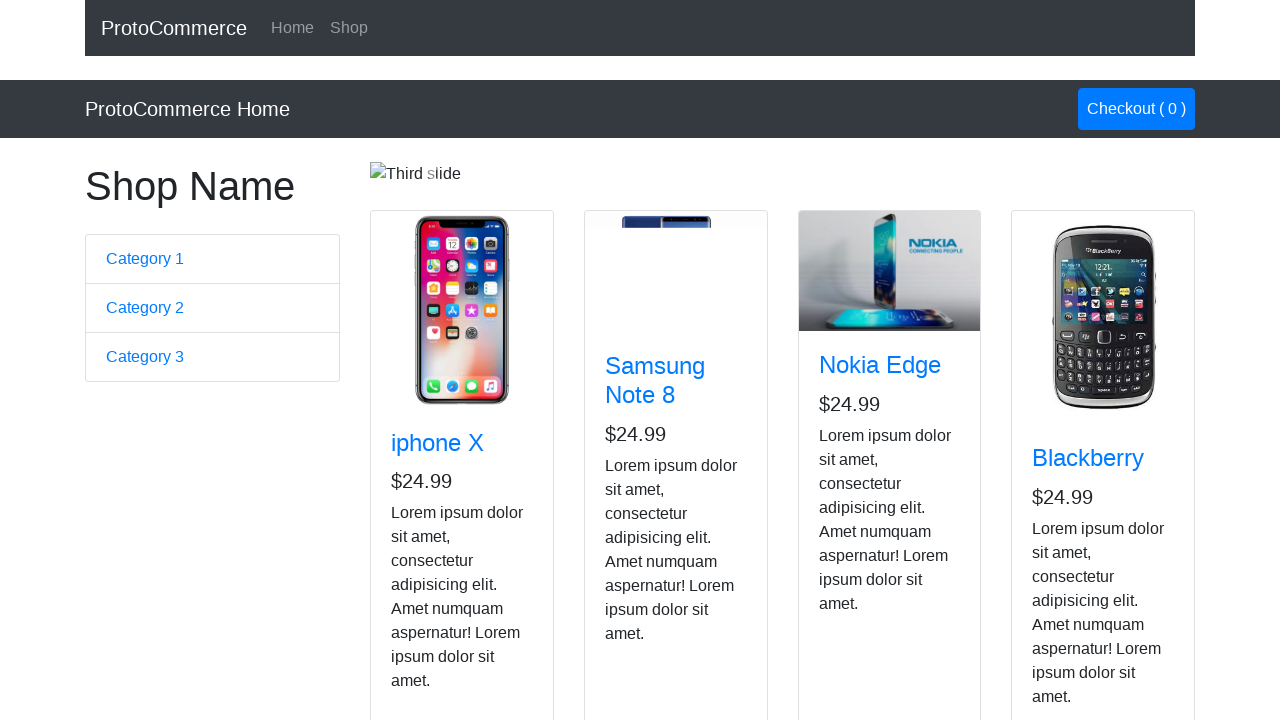

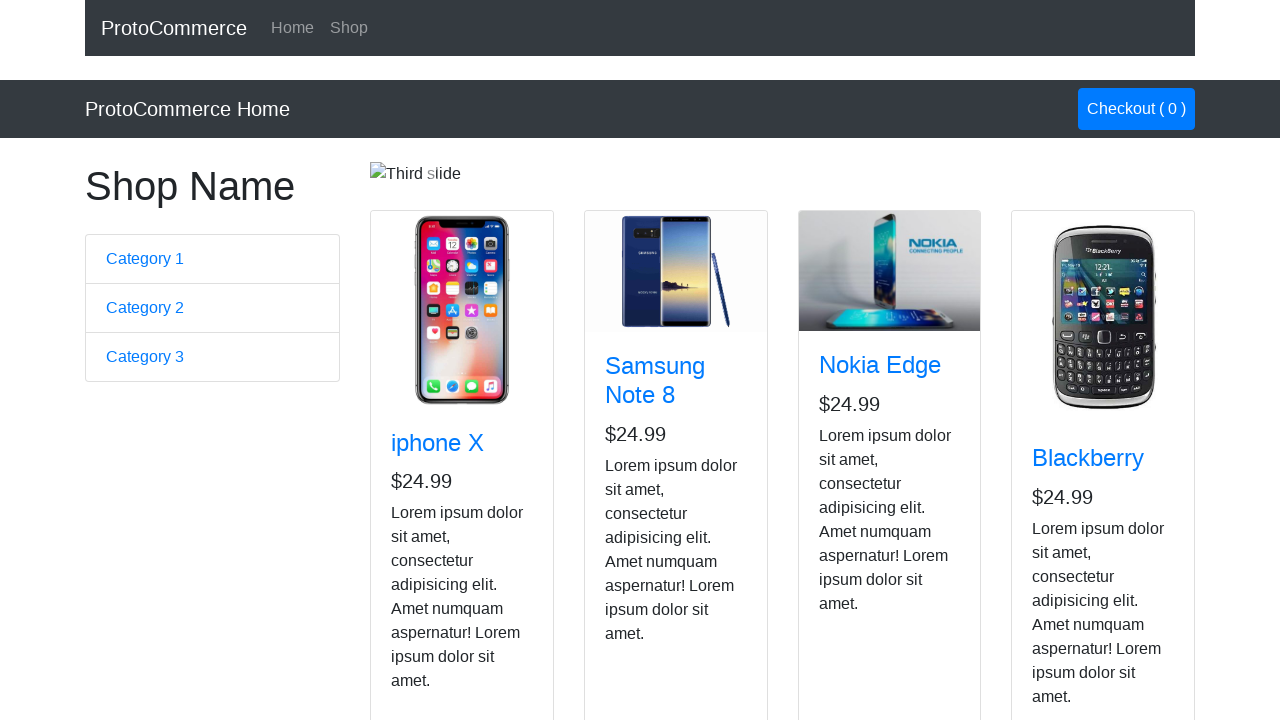